Tests a demo page by verifying text content, filling a textarea, and clicking a button

Starting URL: https://seleniumbase.io/demo_page

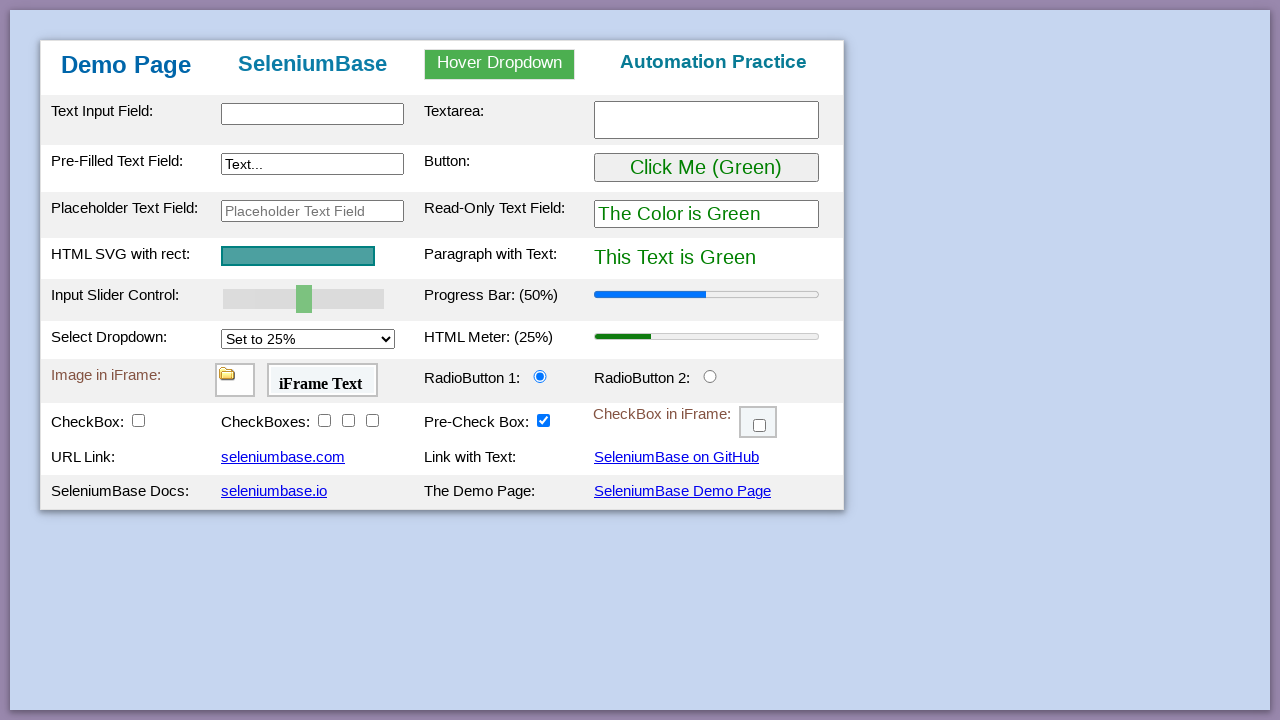

Waited for heading with 'SeleniumBase' text to be present
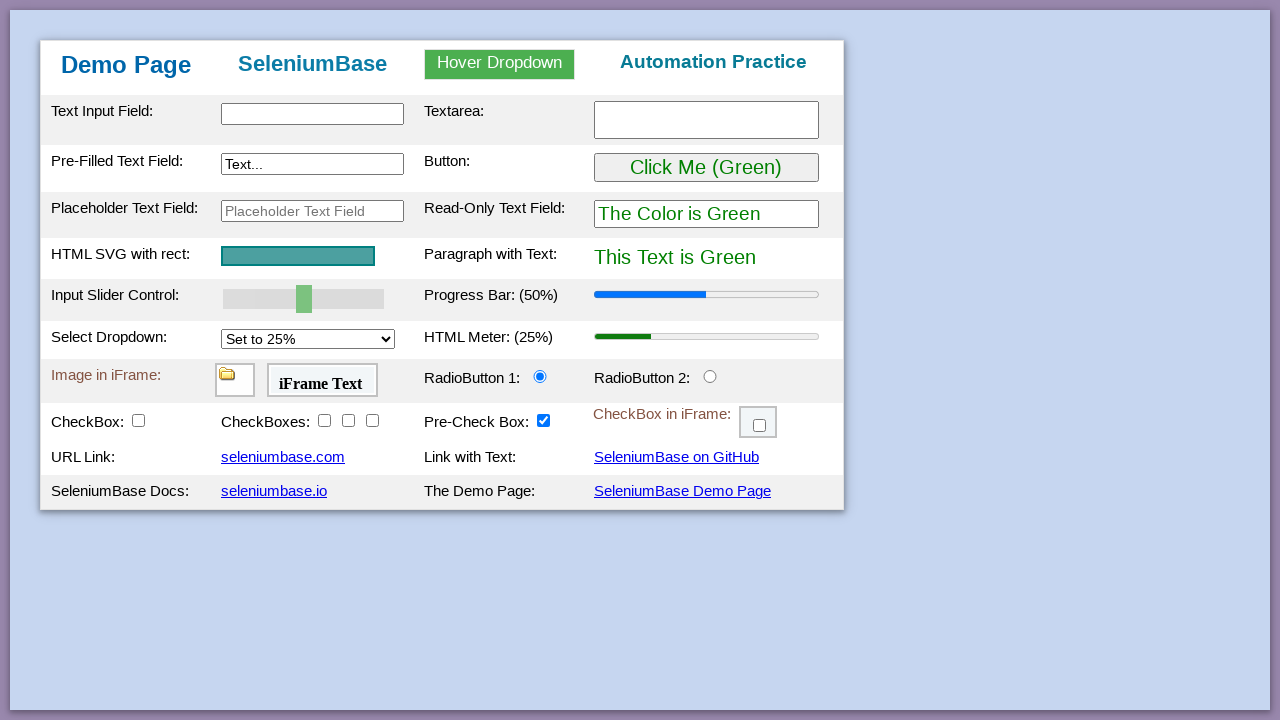

Waited for input element to be present
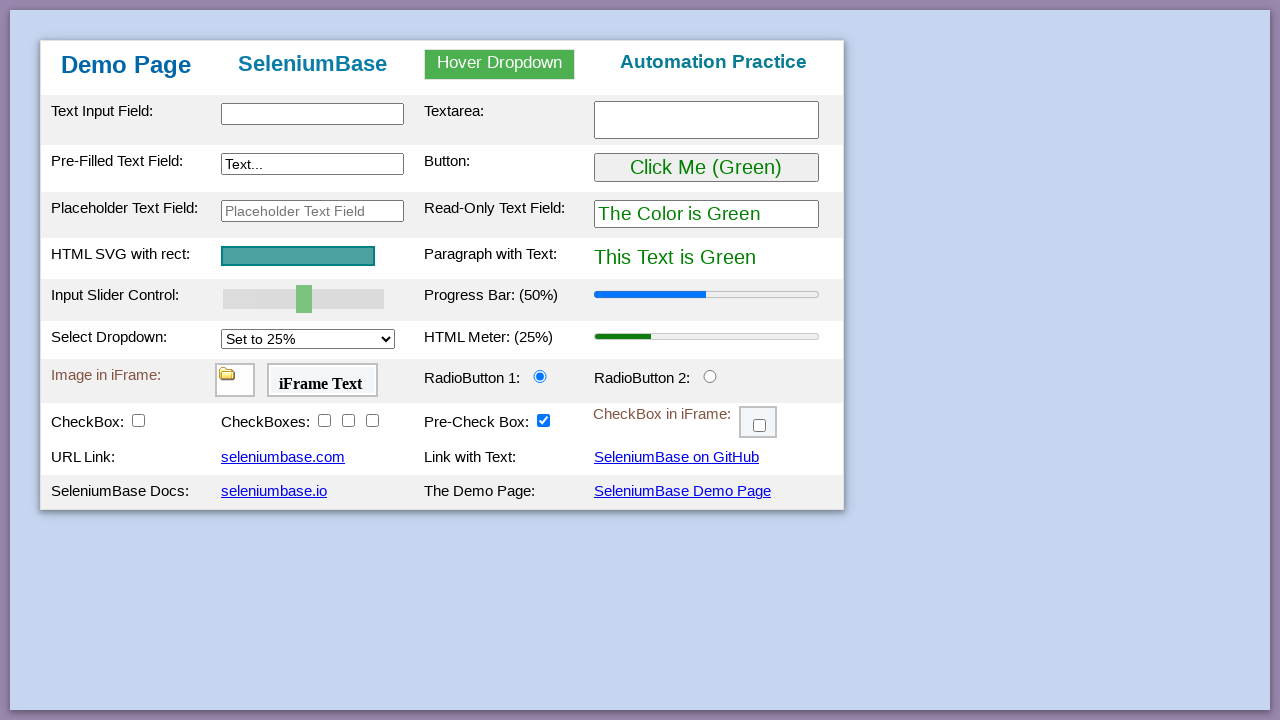

Filled textarea with 'This is me' on #myTextarea
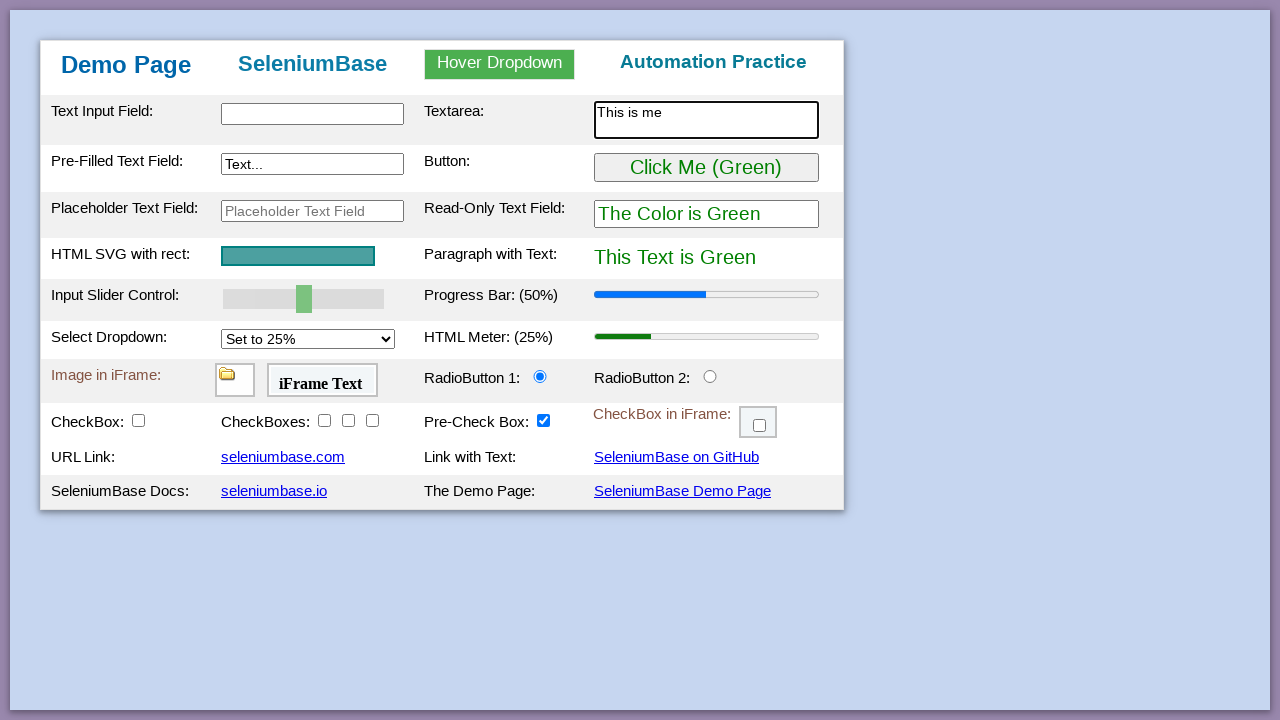

Clicked the button at (706, 168) on #myButton
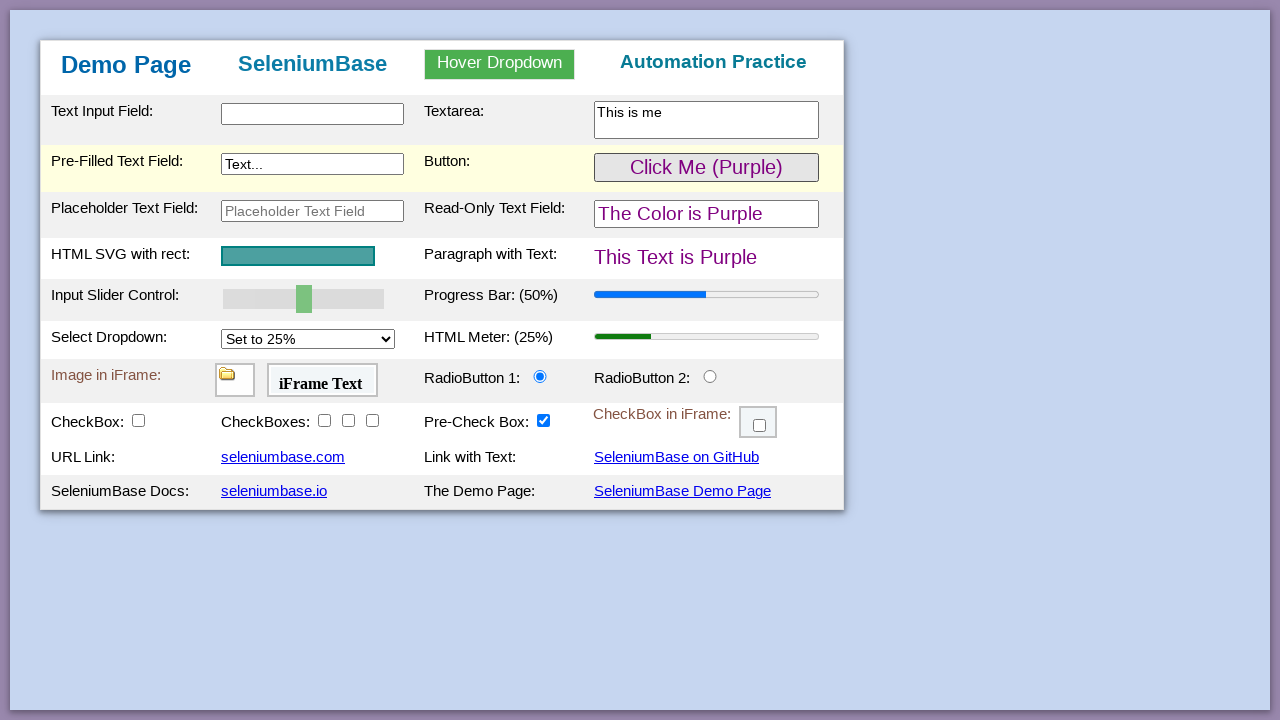

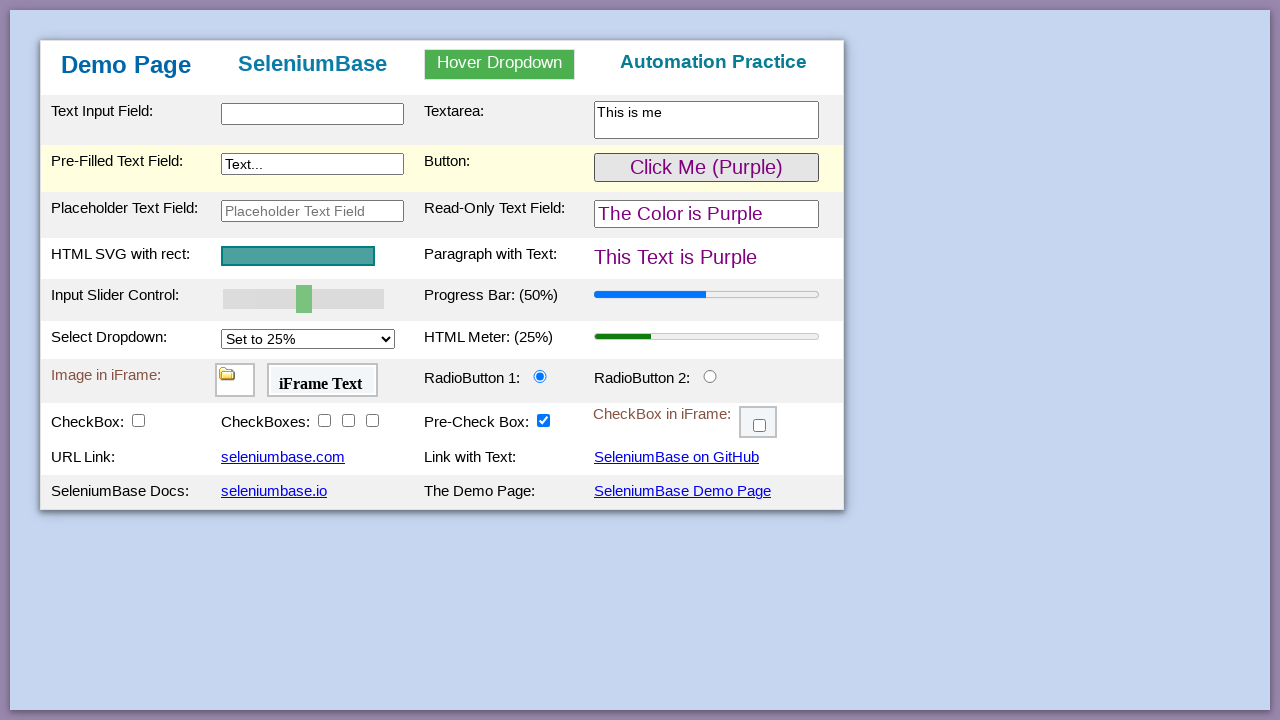